Tests Ajio e-commerce website by searching for bags, applying filters, and navigating through product listings

Starting URL: https://www.ajio.com/

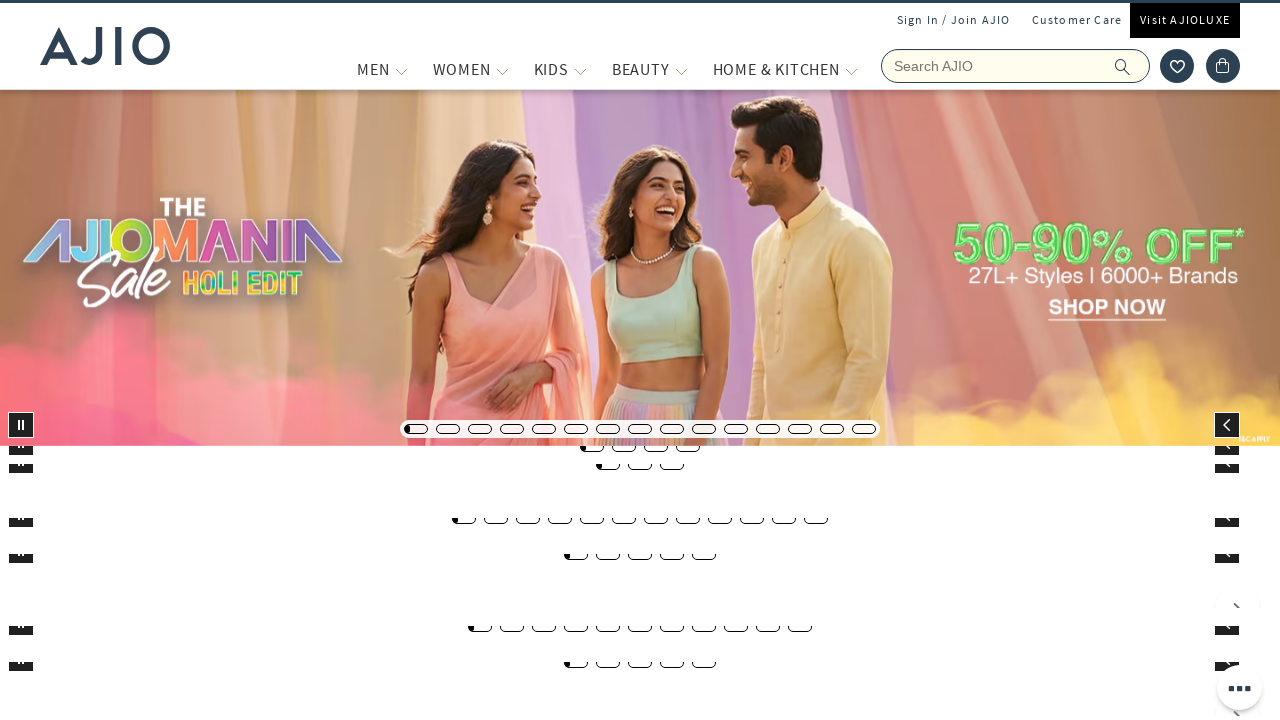

Clicked on search box at (1016, 66) on input.react-autosuggest__input.react-autosuggest__input--open
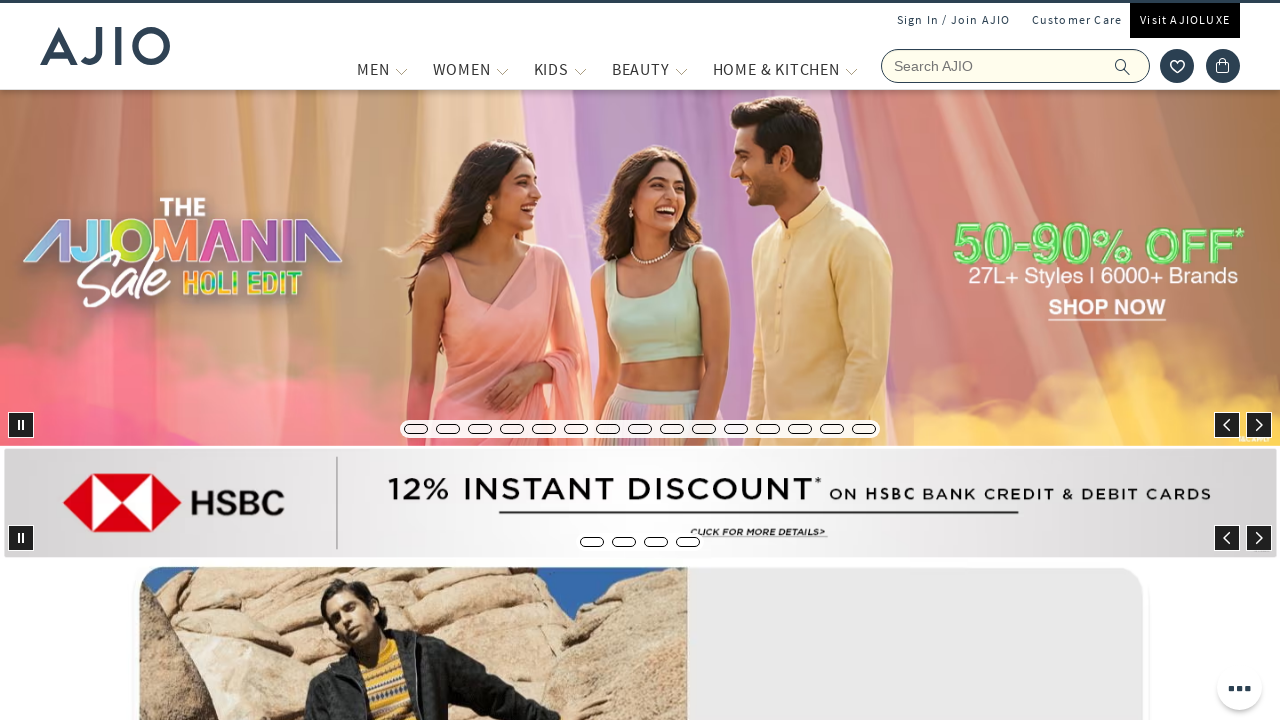

Filled search box with 'bags' on input.react-autosuggest__input.react-autosuggest__input--open
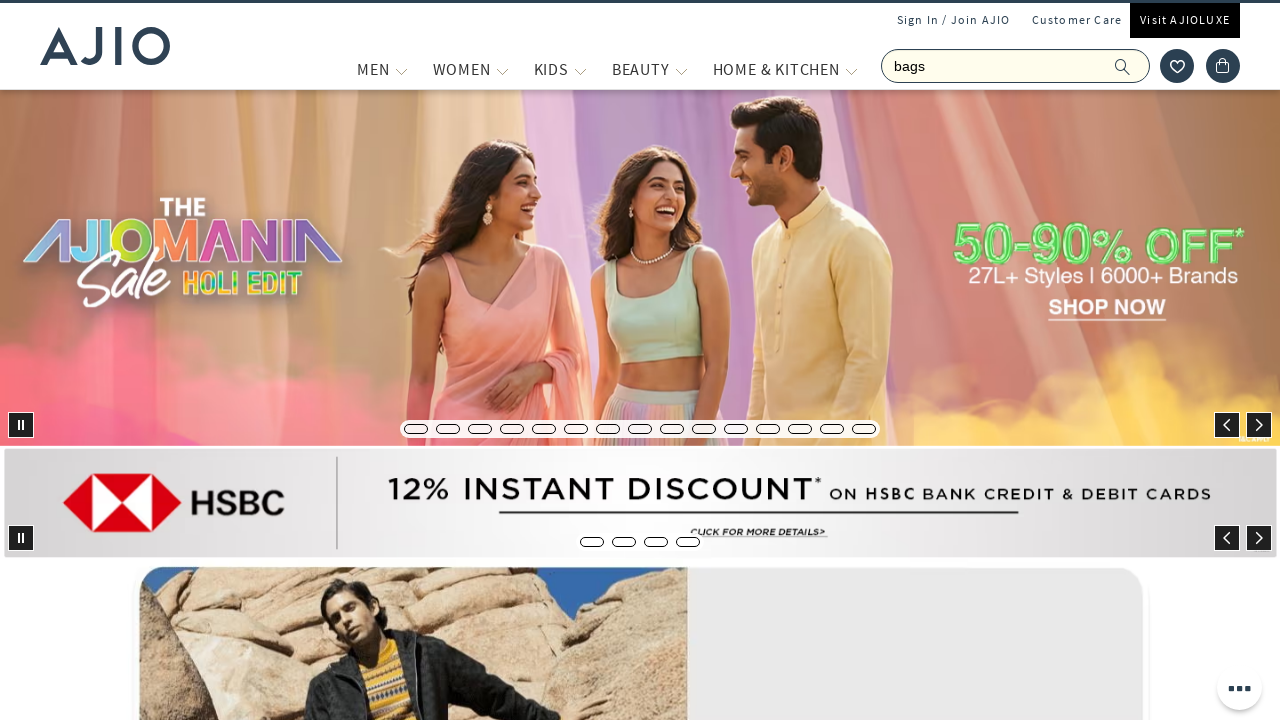

Pressed Enter to search for bags on input.react-autosuggest__input.react-autosuggest__input--open
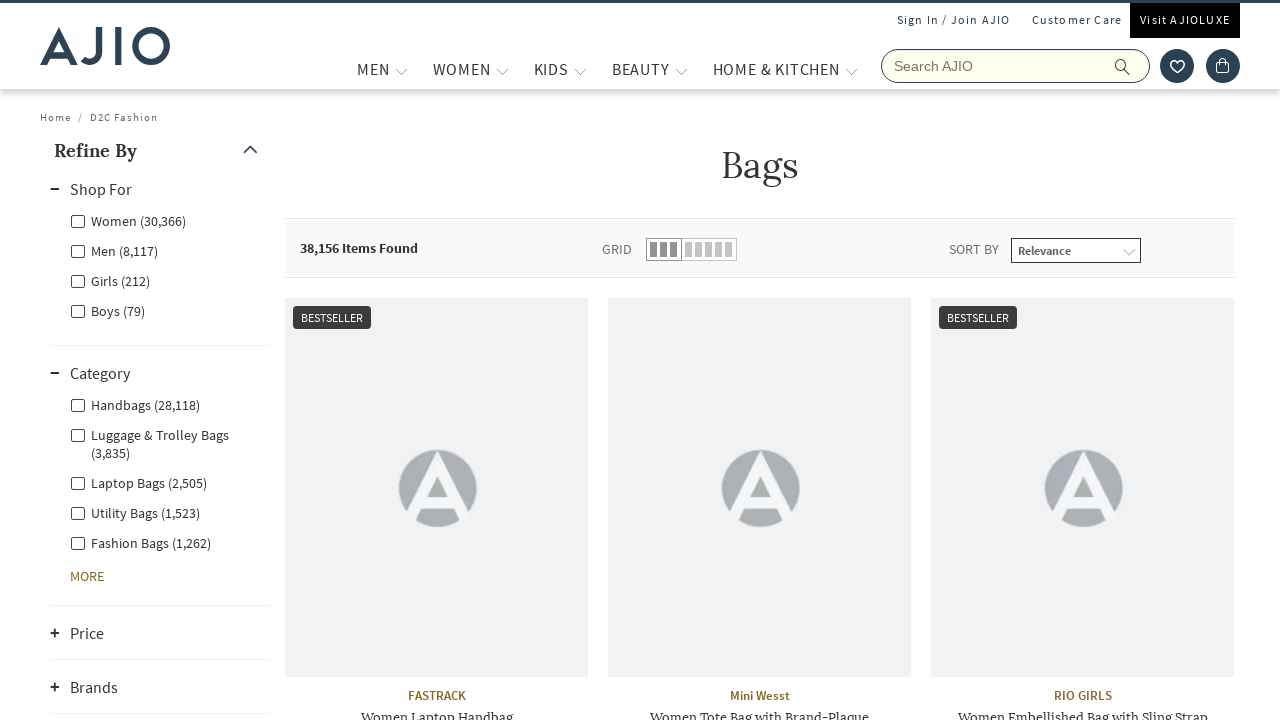

Waited for search results to load
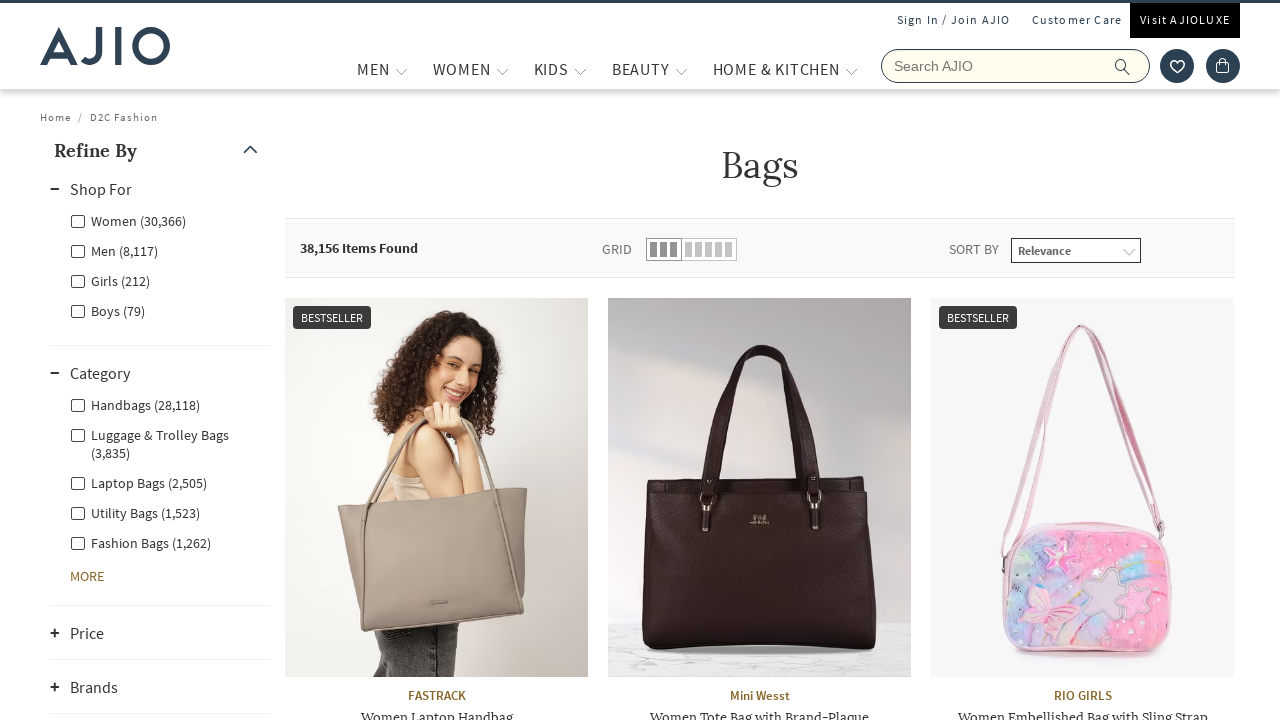

Clicked on first filter option at (160, 220) on div.facet-linkhead >> nth=0
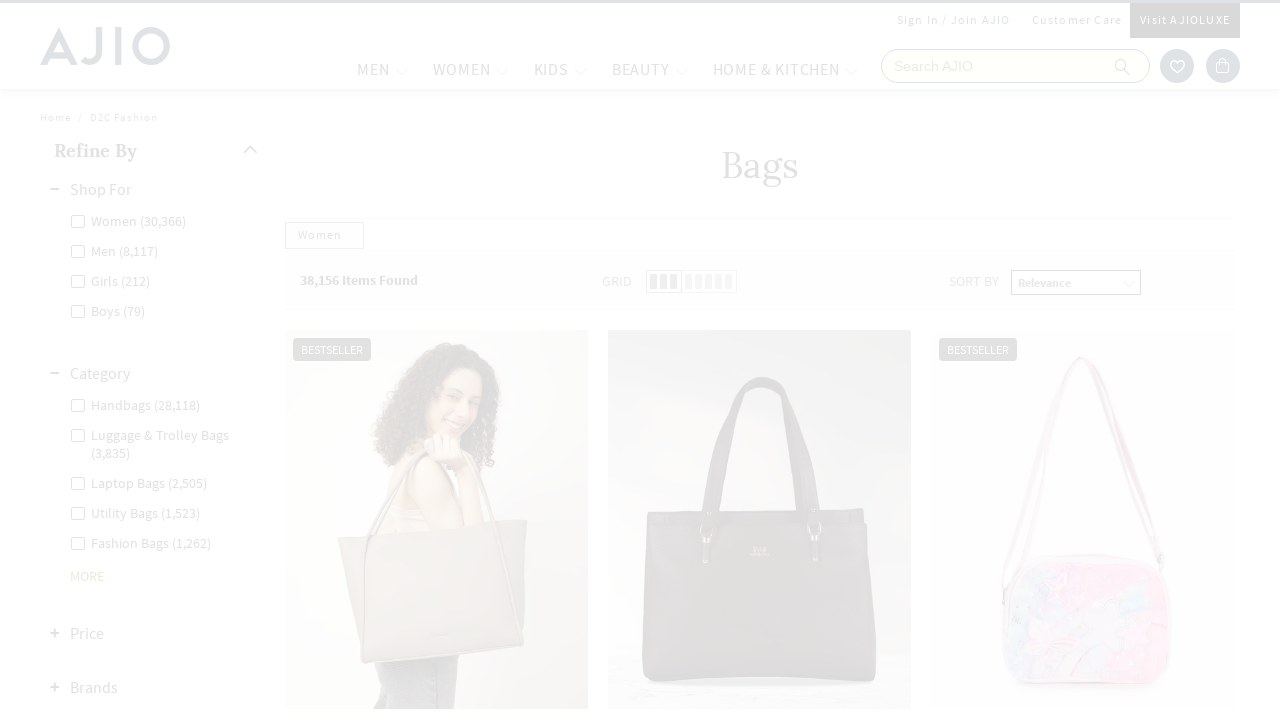

Waited for filter options to load
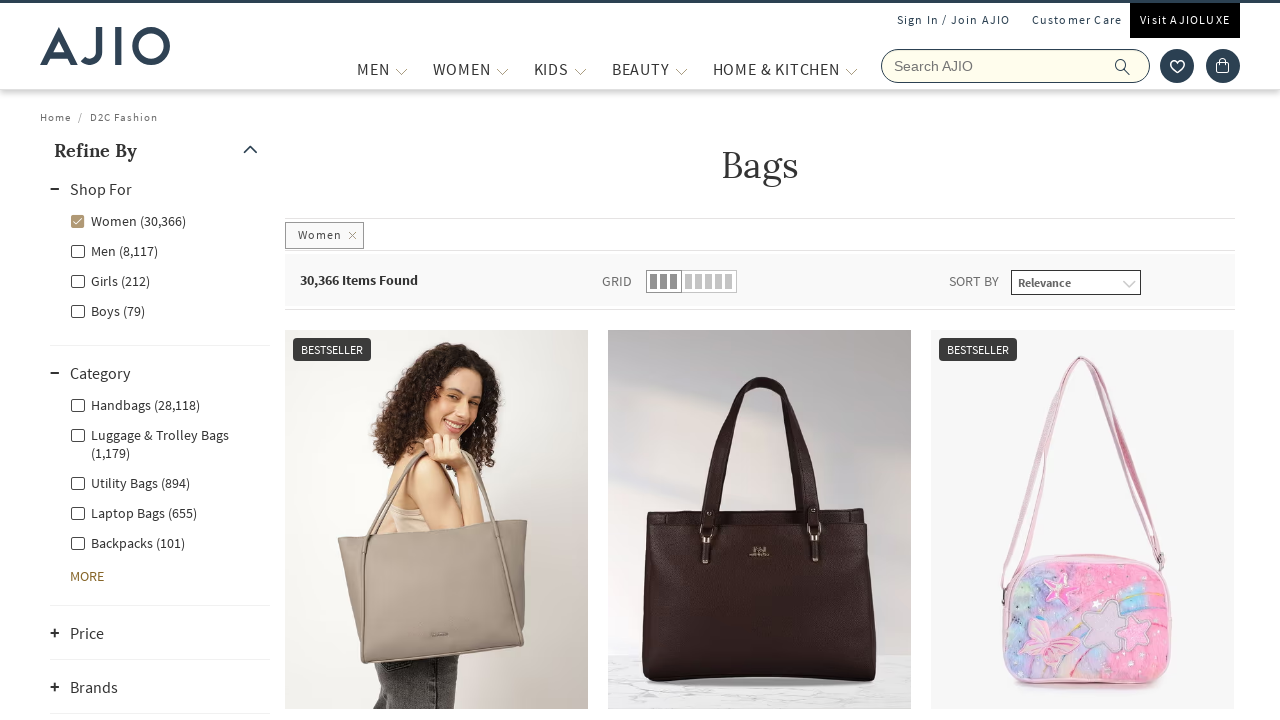

Clicked on fourth filter option at (160, 310) on div.facet-linkhead >> nth=3
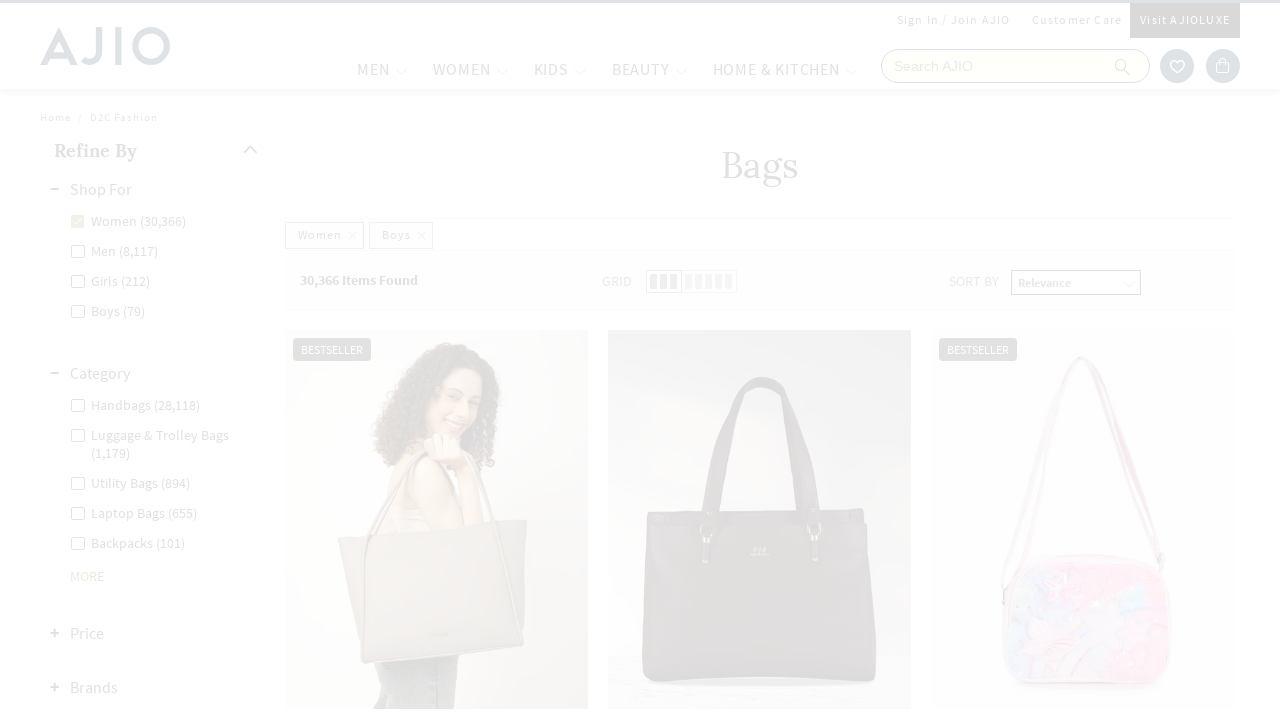

Waited for filter count to be visible
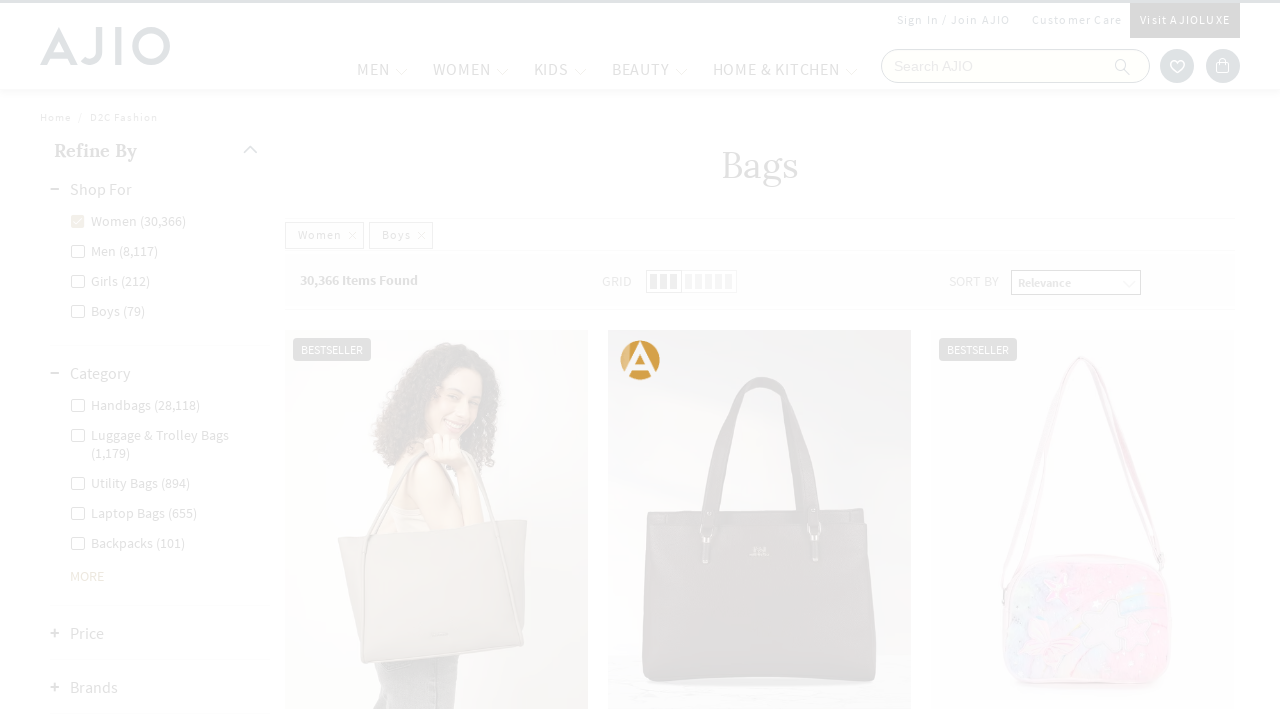

Waited before accessing brand filter
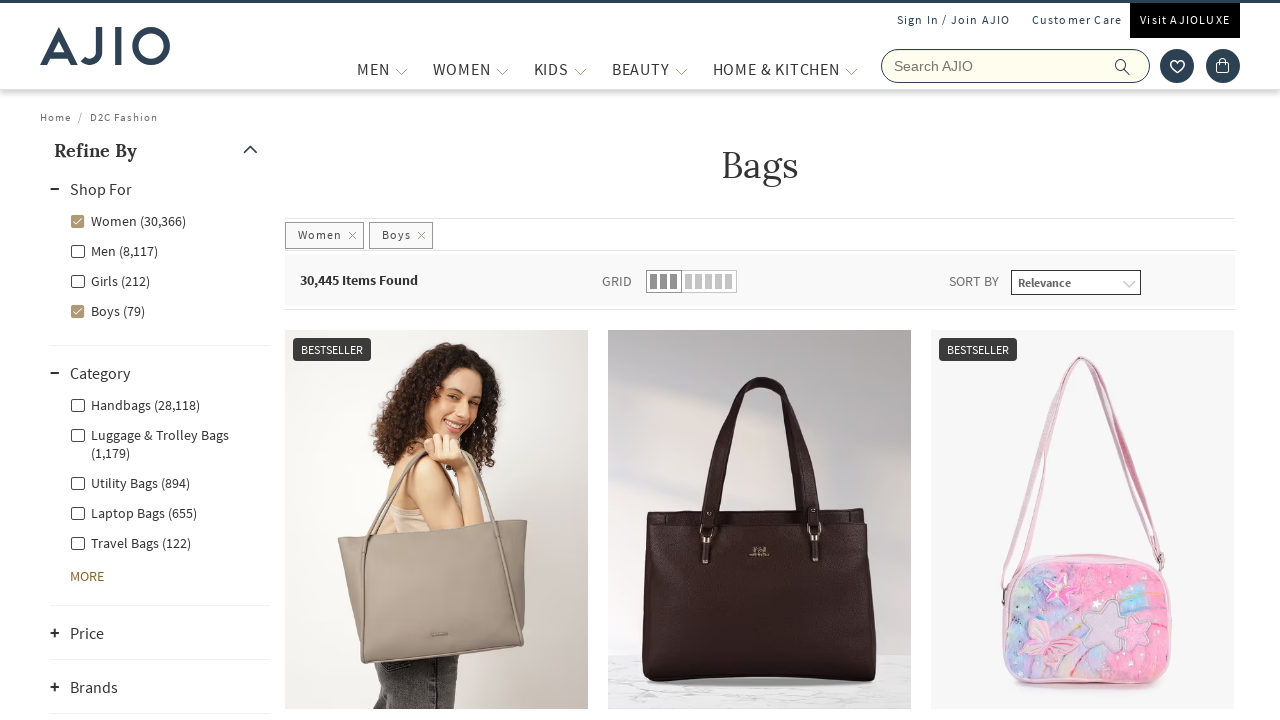

Clicked on brand filter at (94, 687) on span.facet-left-pane-label >> nth=3
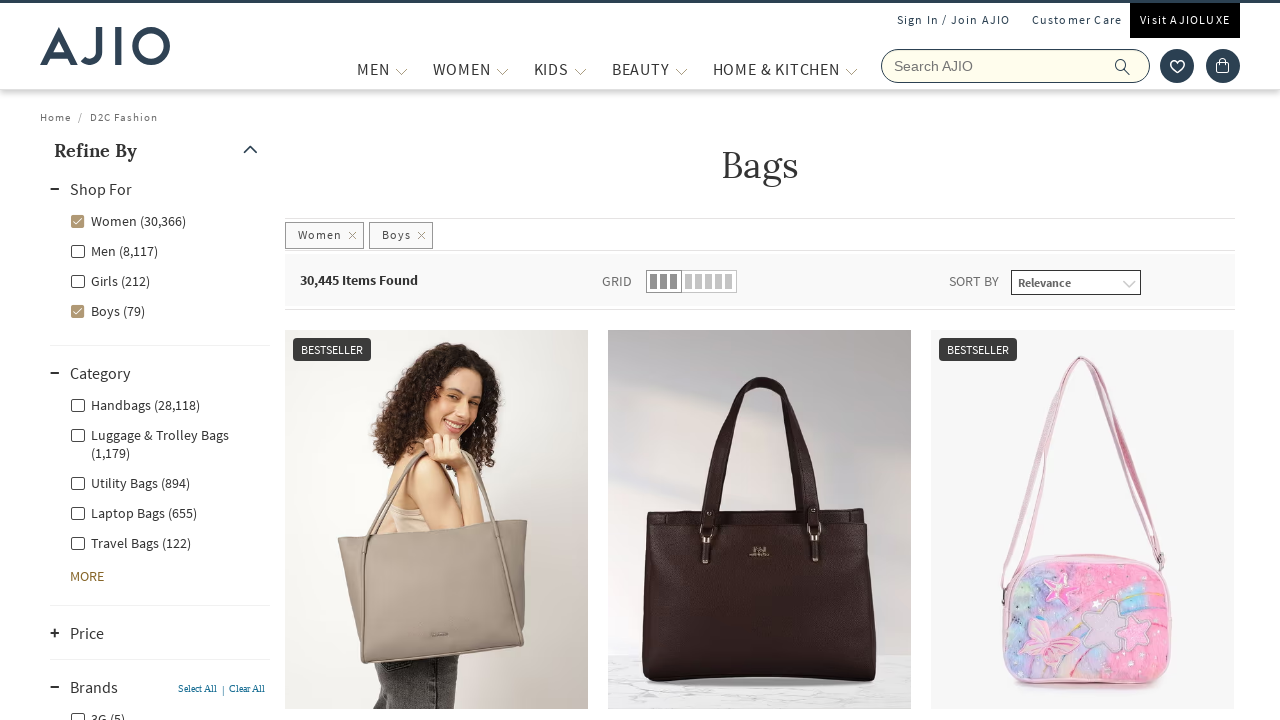

Waited for brand filter options to load
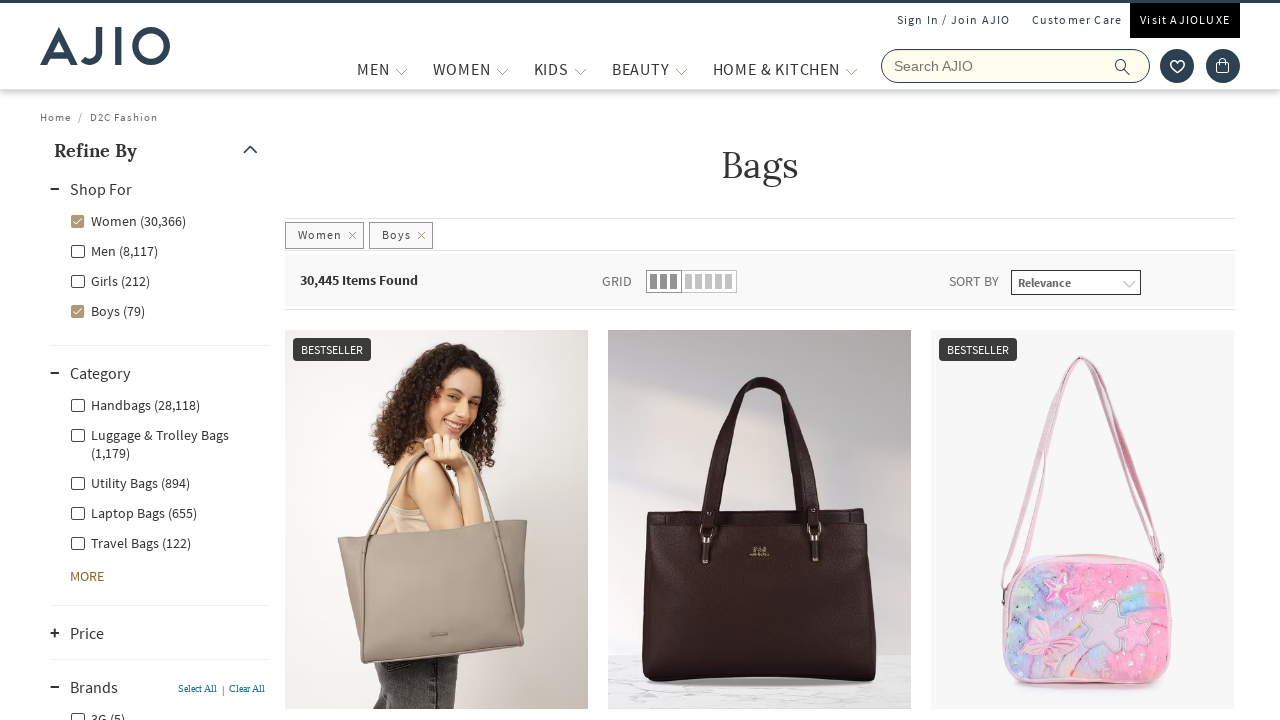

Waited for product bag names to load
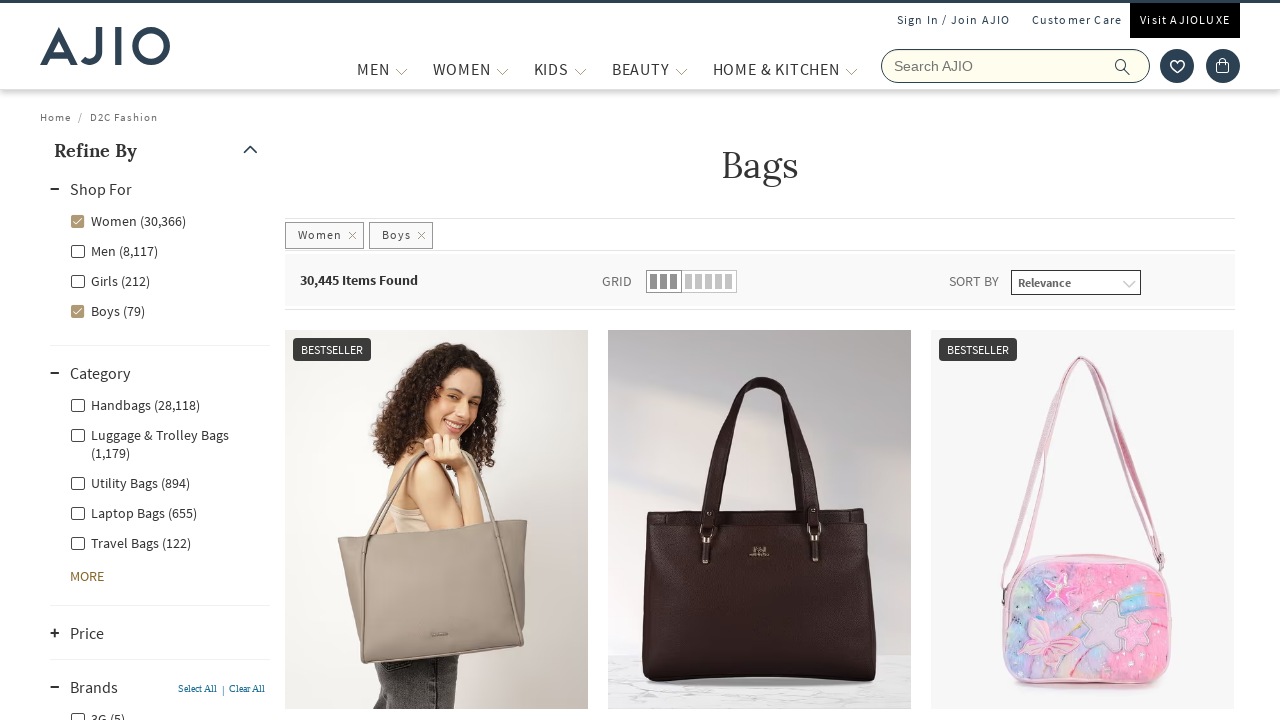

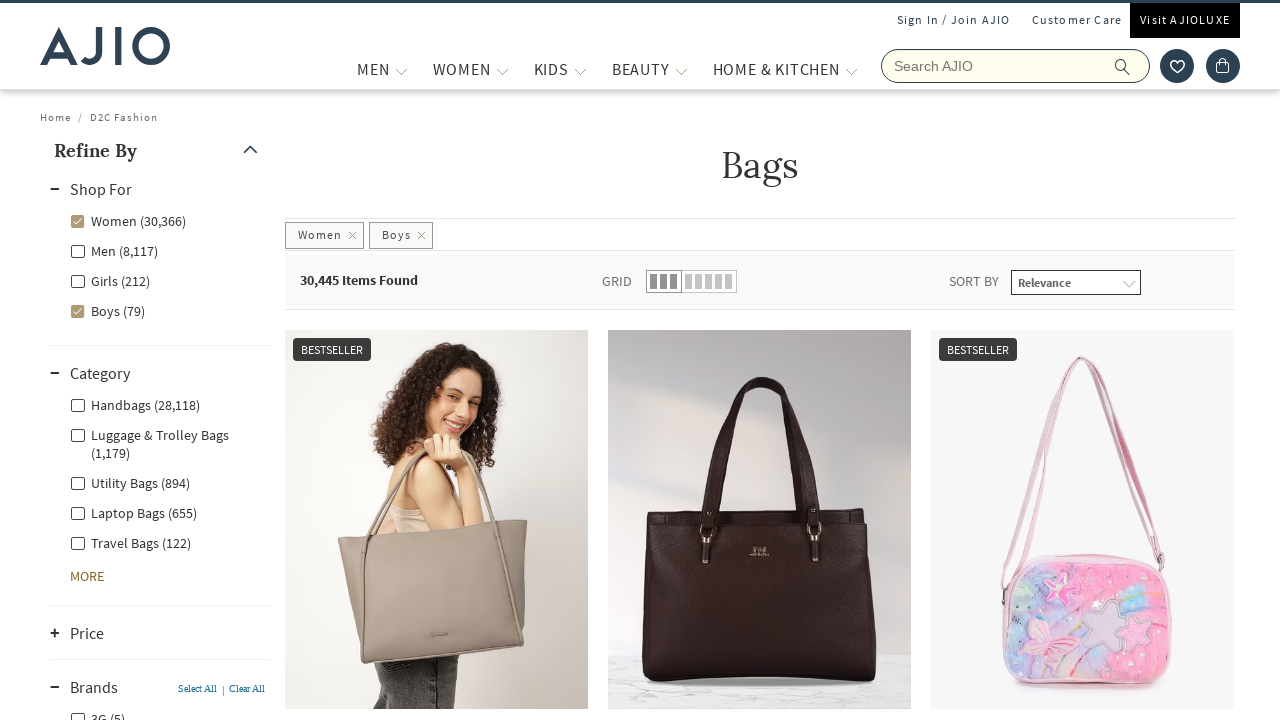